Tests the Playwright documentation site by clicking the "Get started" link and verifying the Installation heading appears

Starting URL: https://playwright.dev/

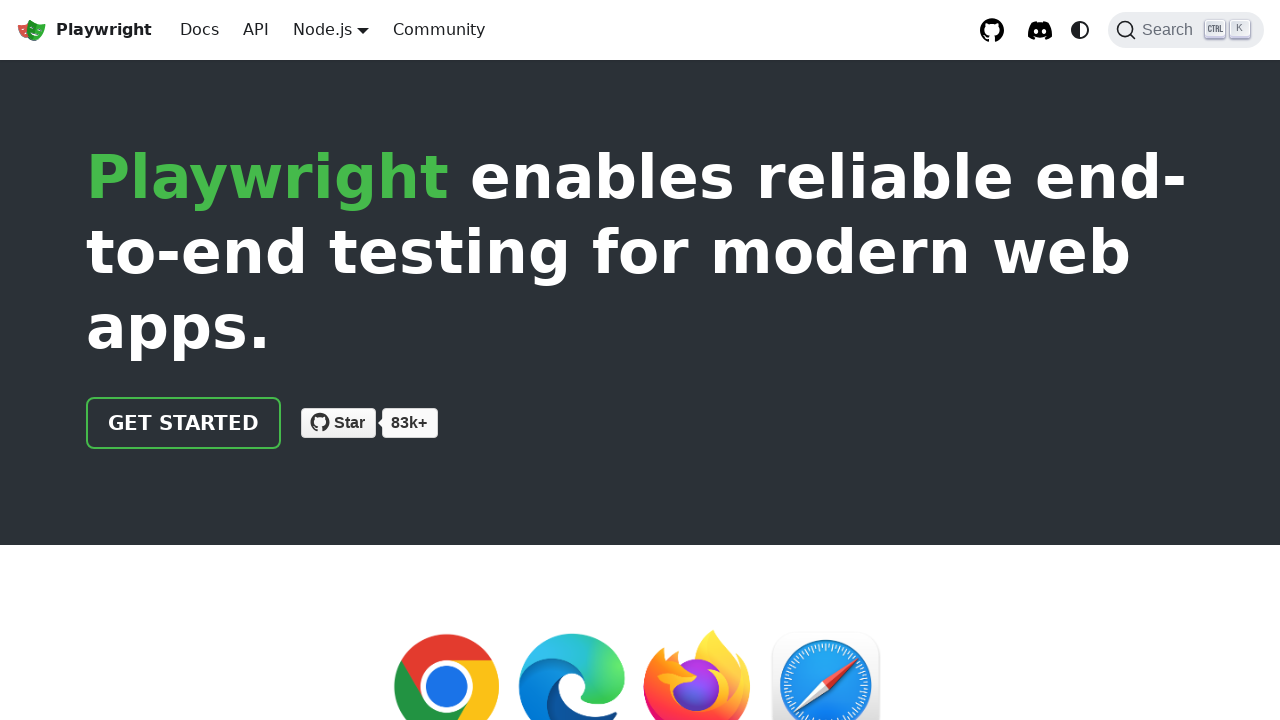

Clicked the 'Get started' link at (184, 423) on internal:role=link[name="Get started"i]
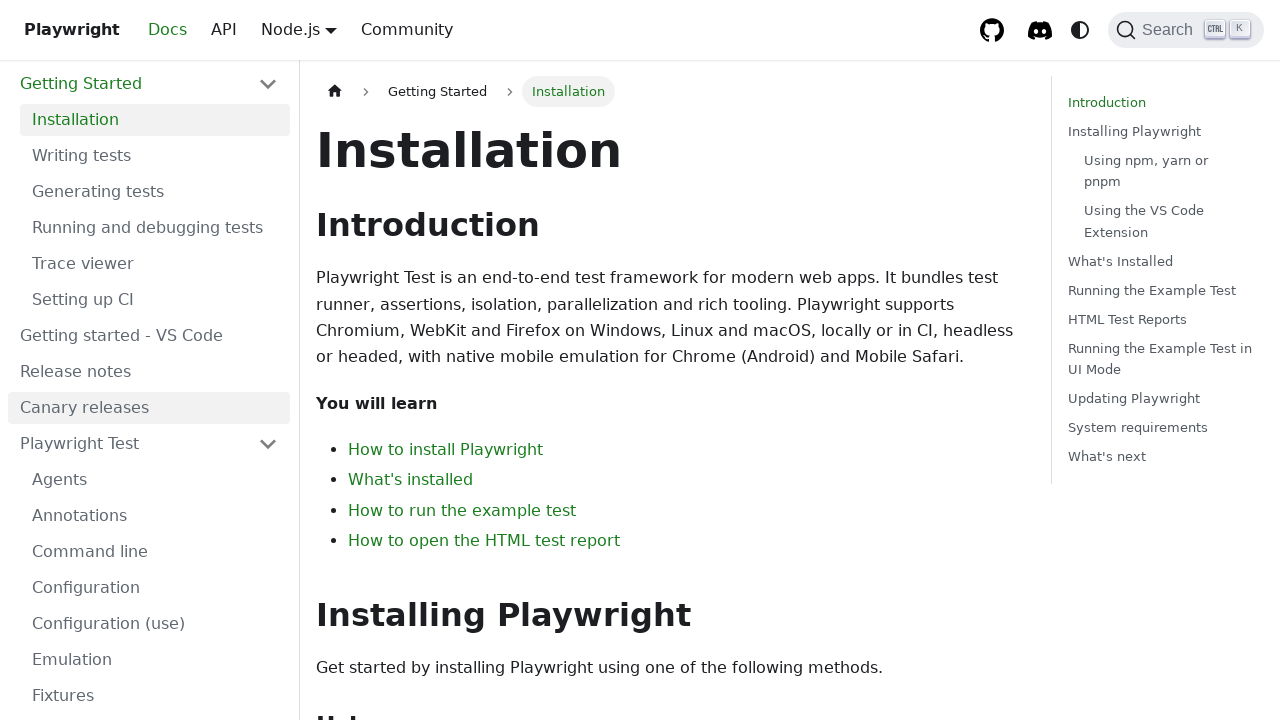

Installation heading appeared and is visible
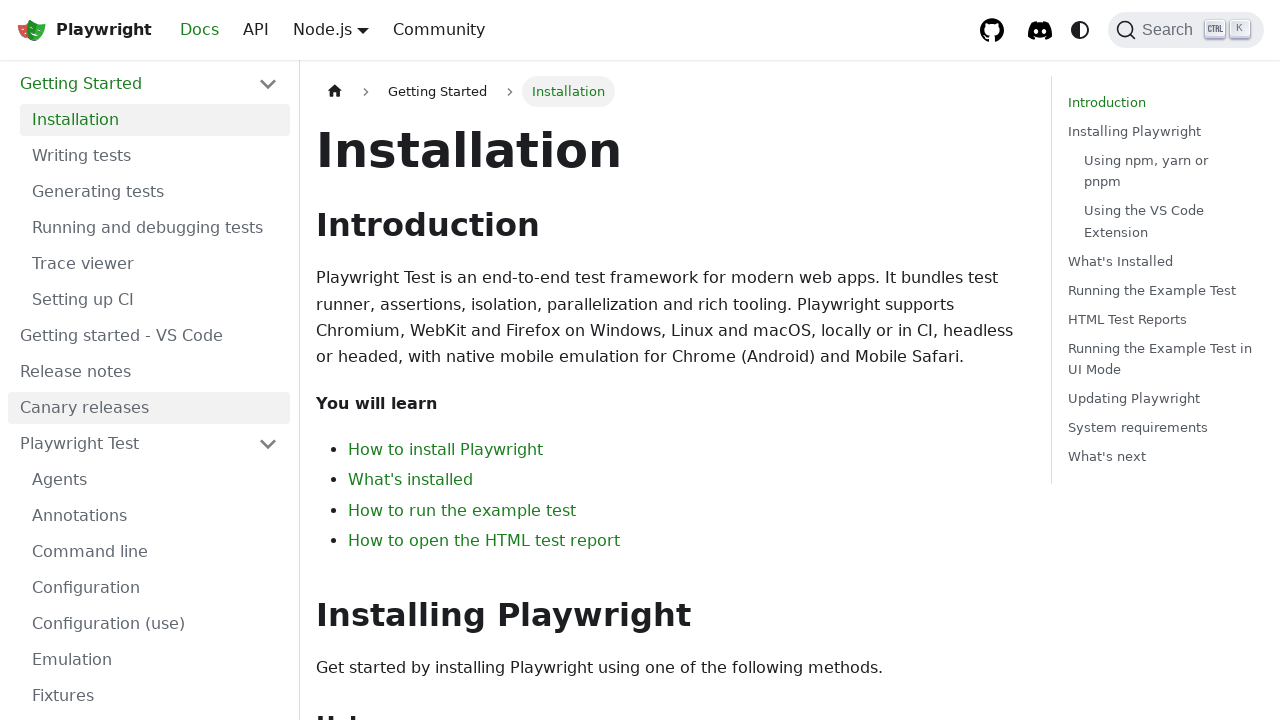

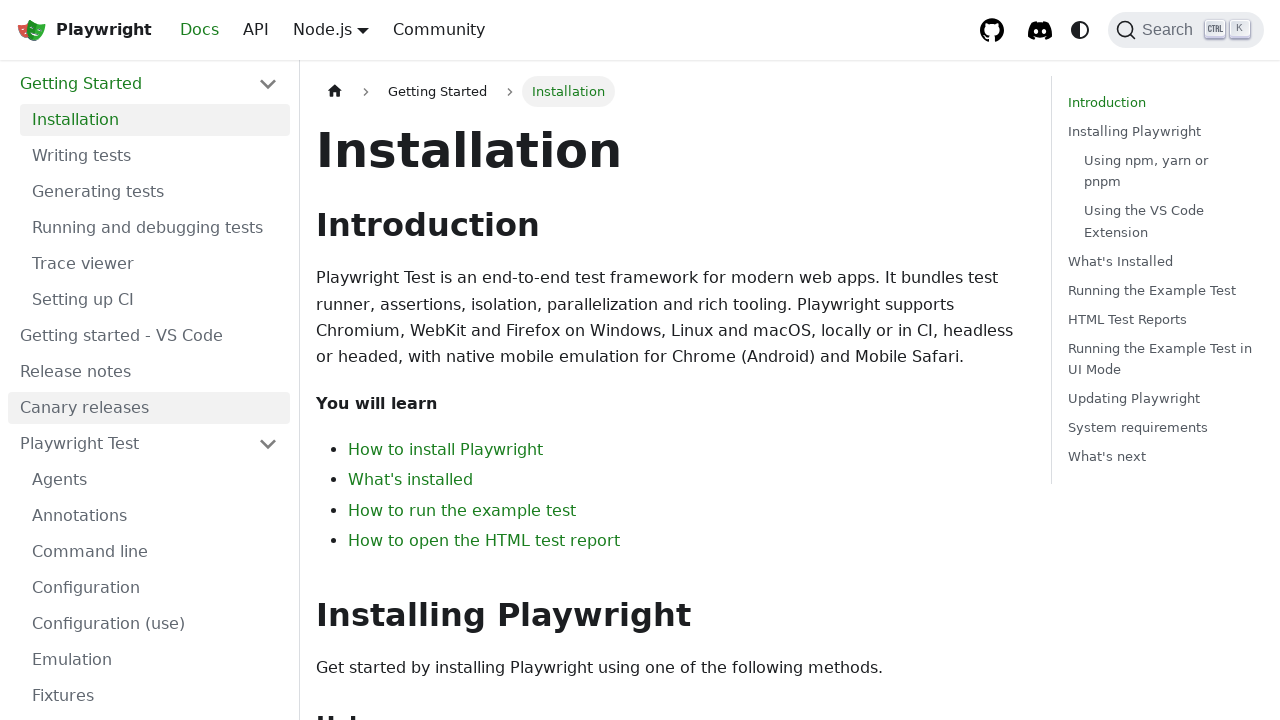